Tests JavaScript scroll functionality on the Air Vistara website by scrolling down 500 pixels and then scrolling up 250 pixels using JavaScript executor

Starting URL: https://www.airvistara.com/in/en

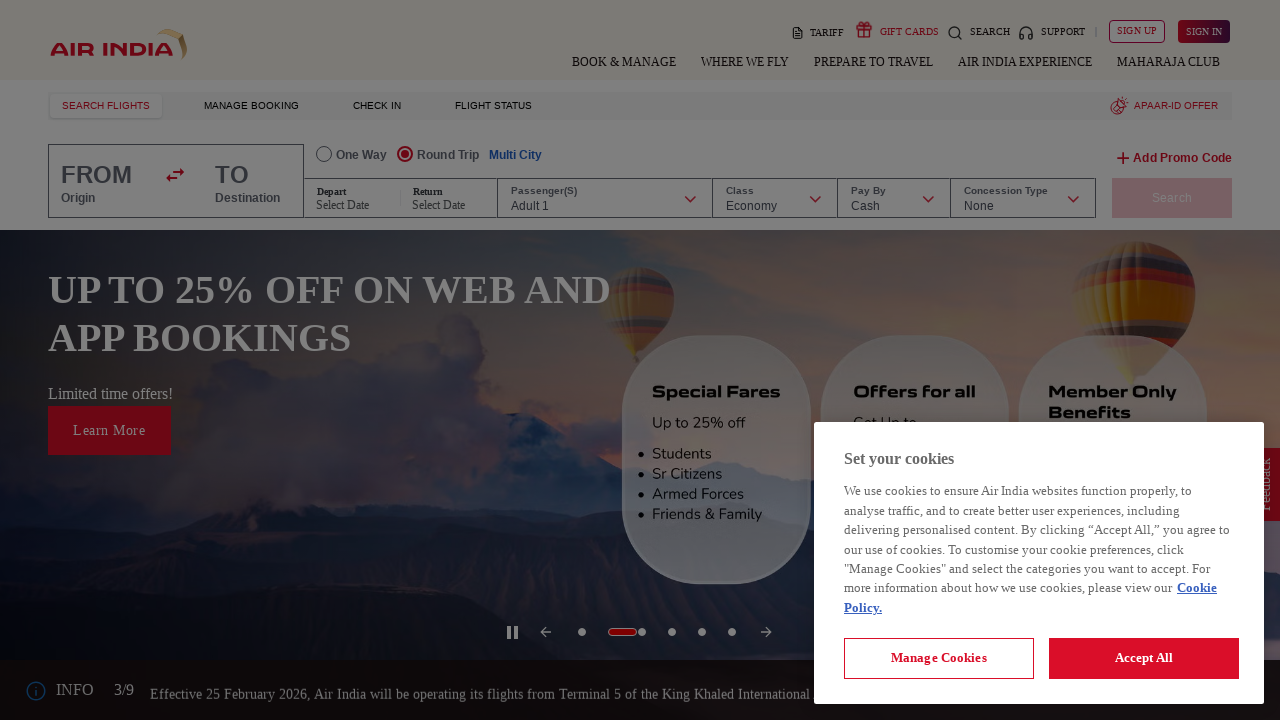

Set viewport size to 1920x1080
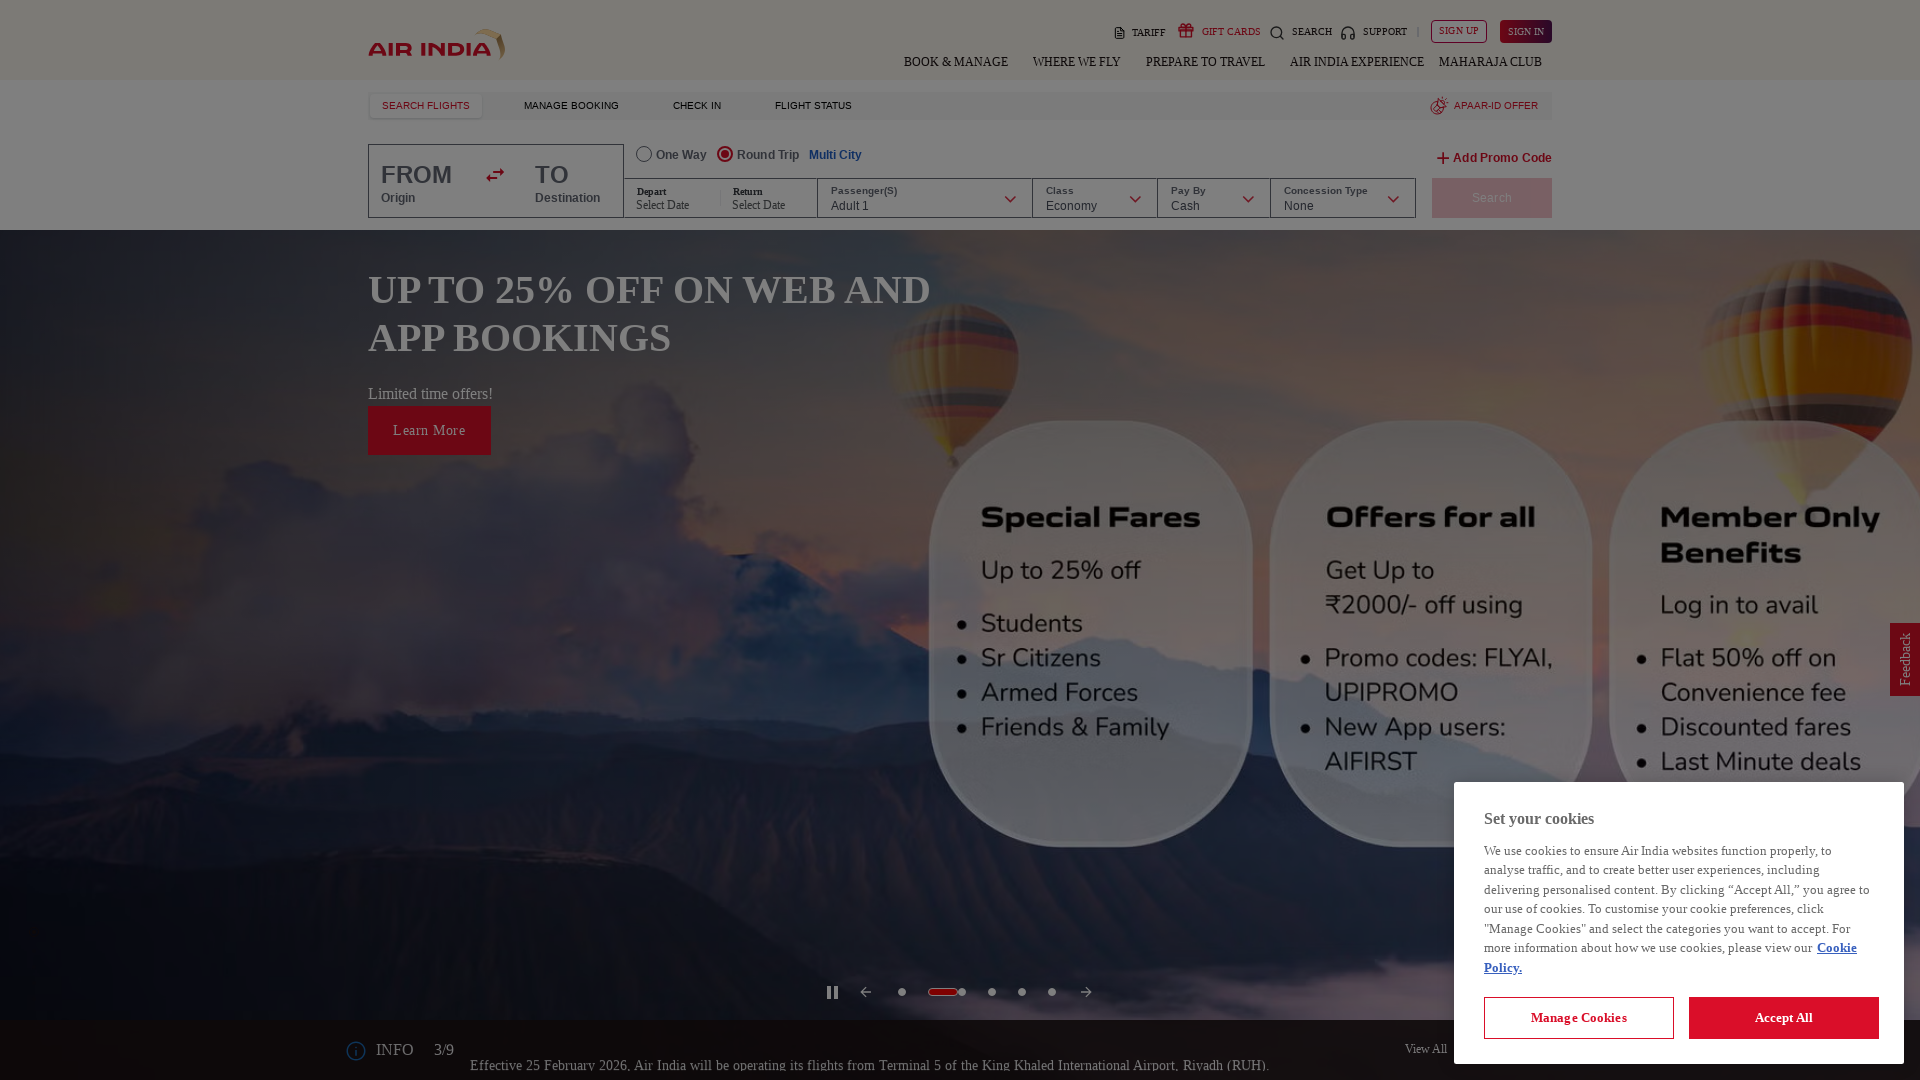

Scrolled down 500 pixels using JavaScript
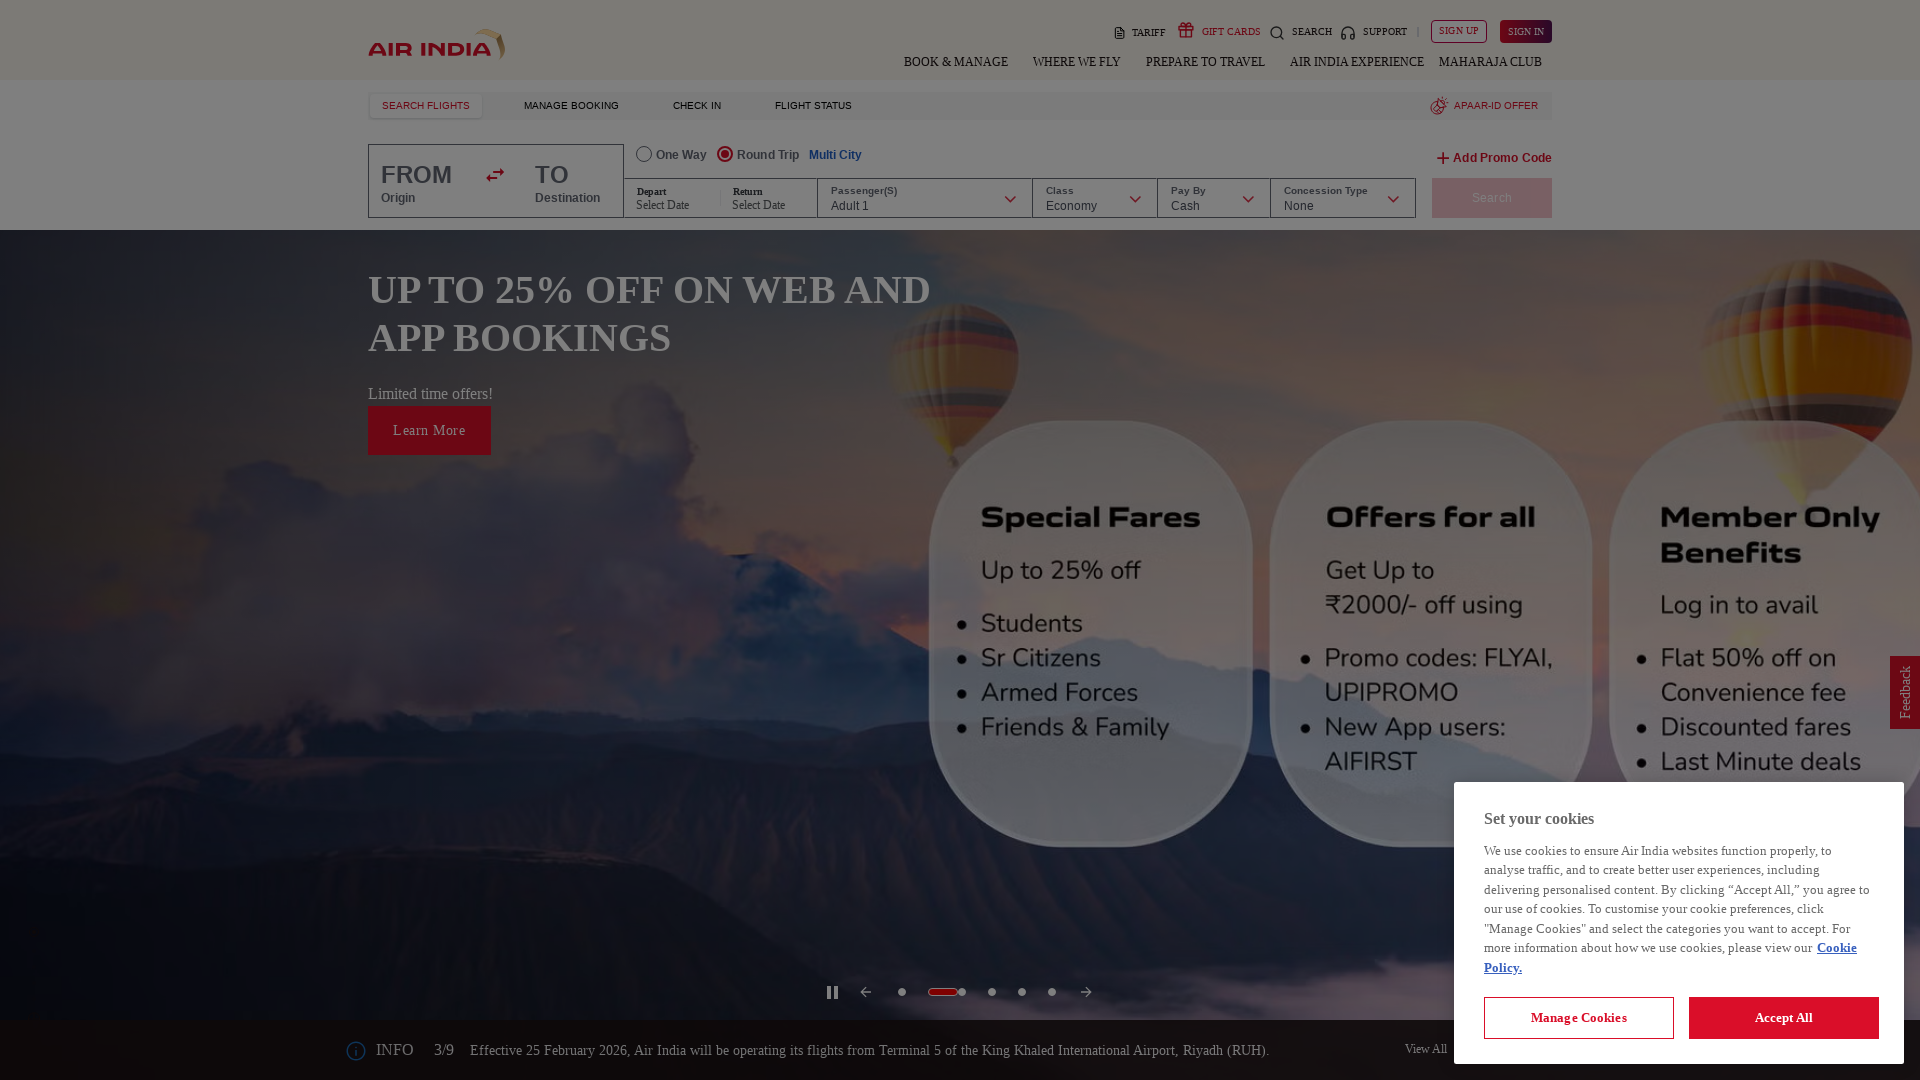

Scrolled up 250 pixels using JavaScript
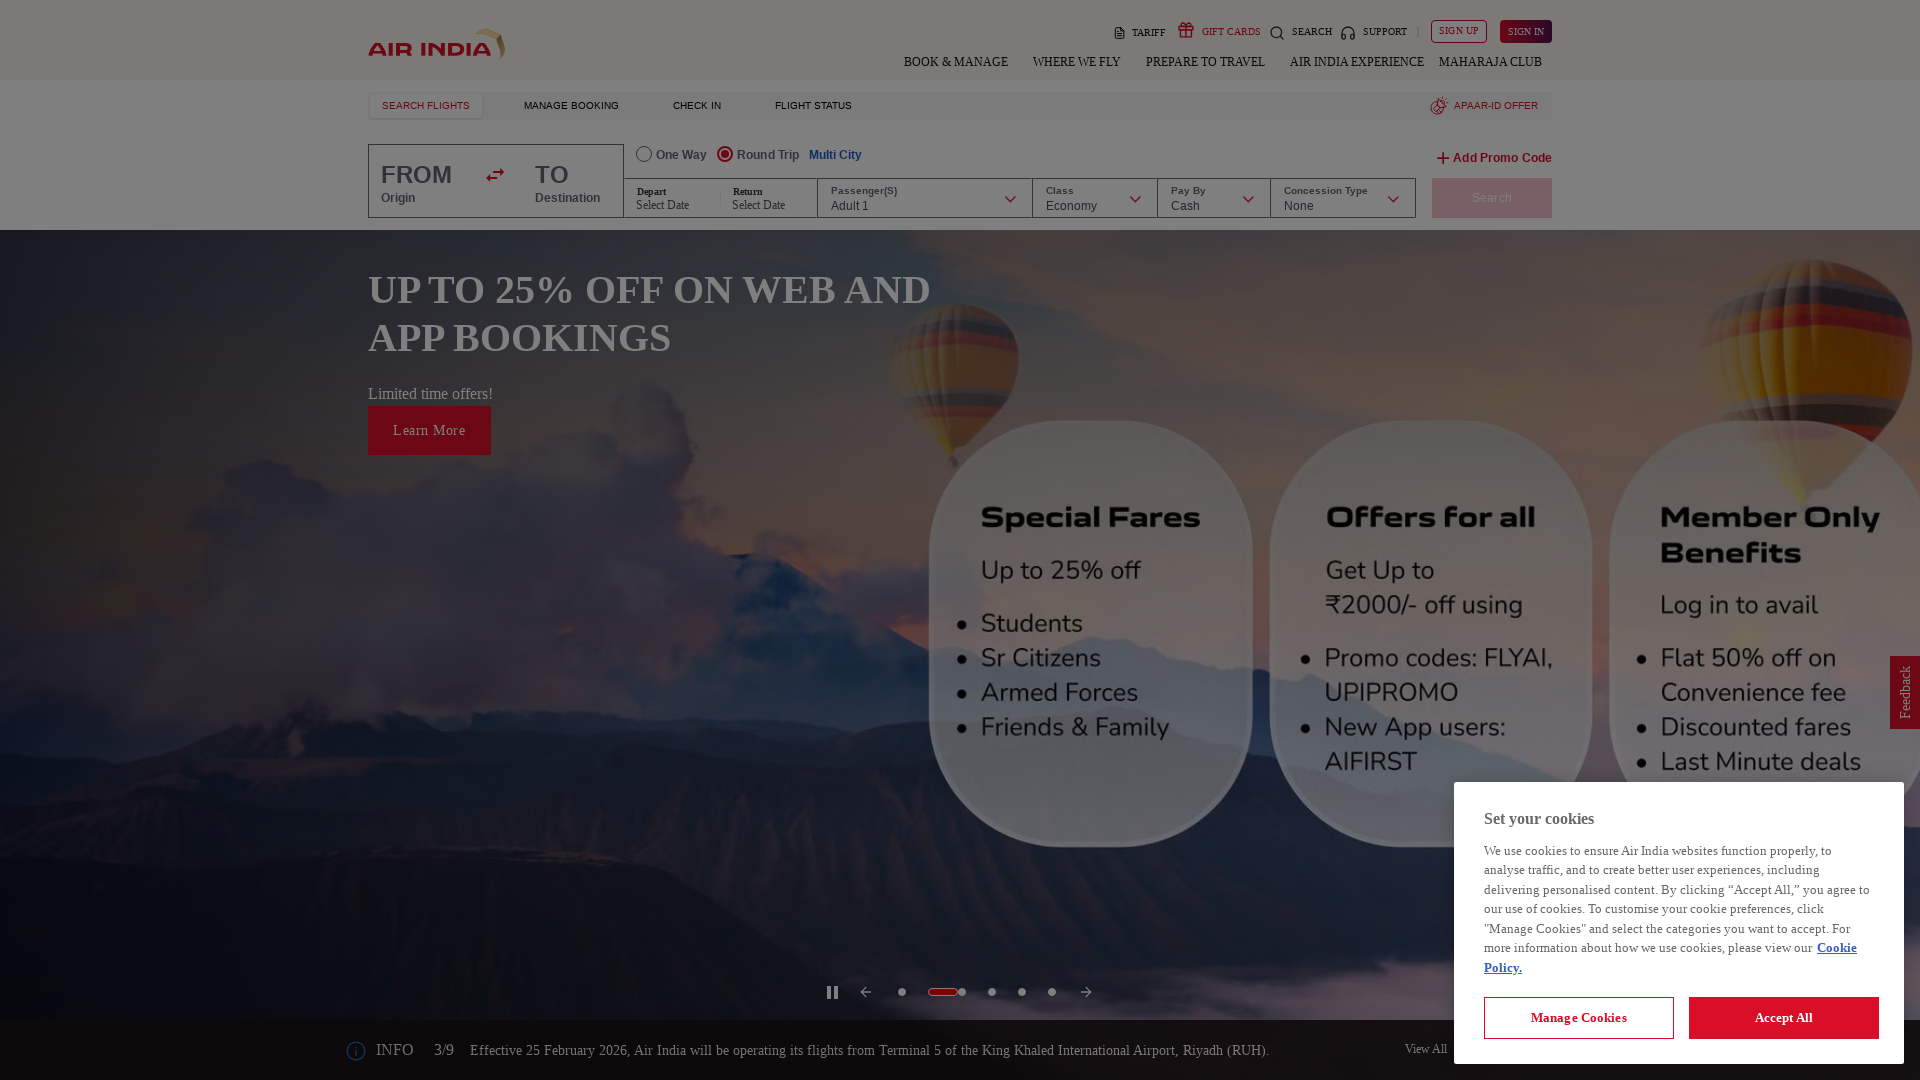

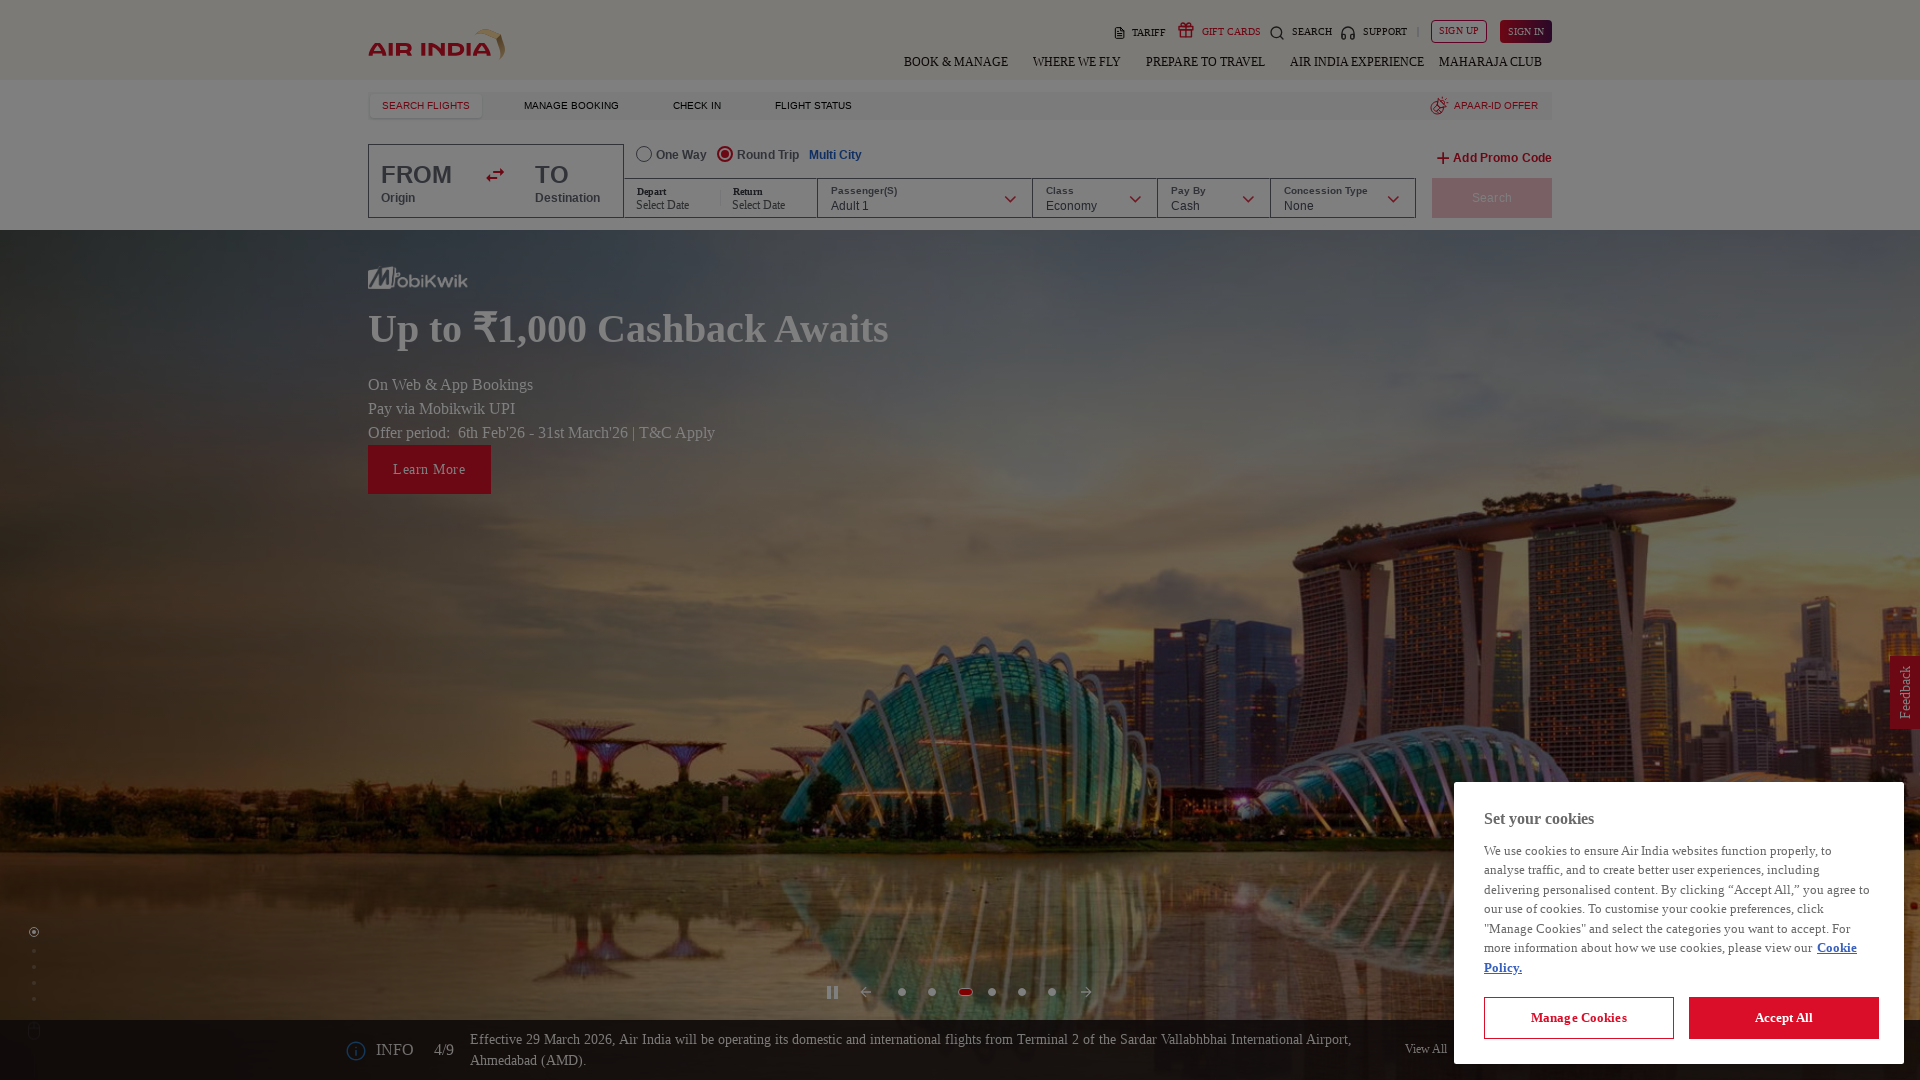